Navigates to HTML5Test.com and waits for the HTML5 compatibility score to be displayed on the page

Starting URL: http://html5test.com/

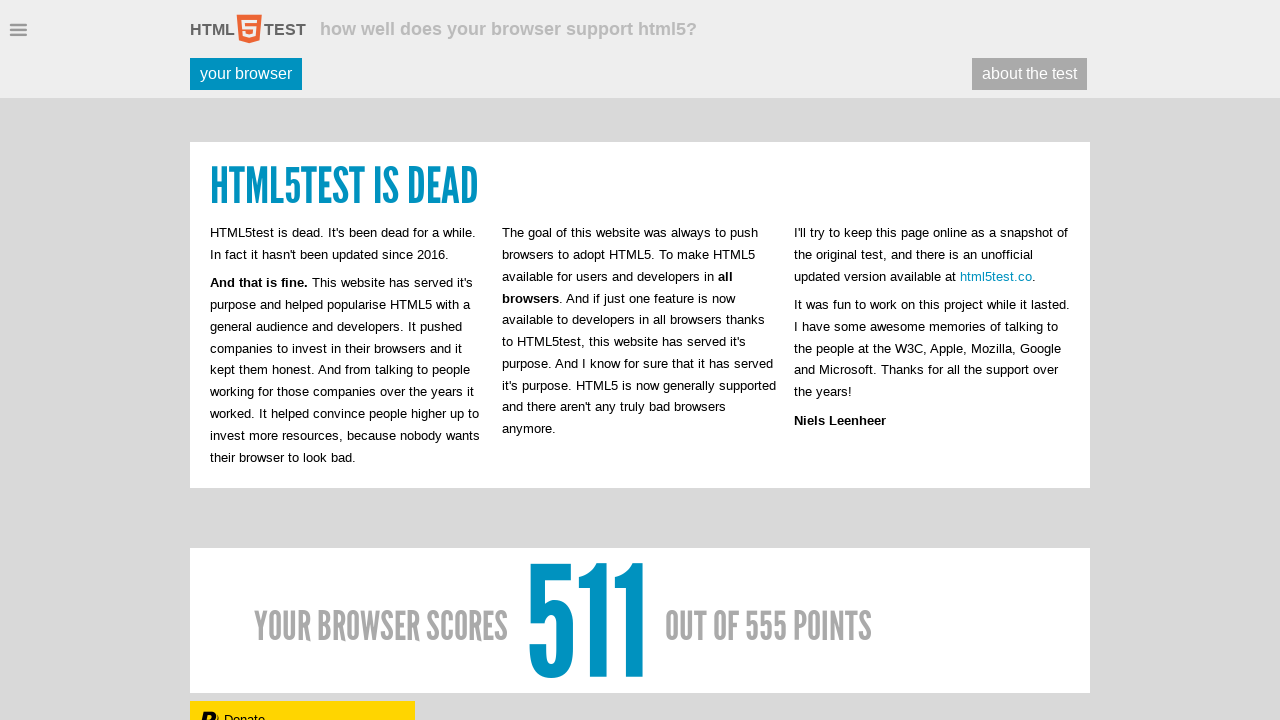

Navigated to HTML5Test.com
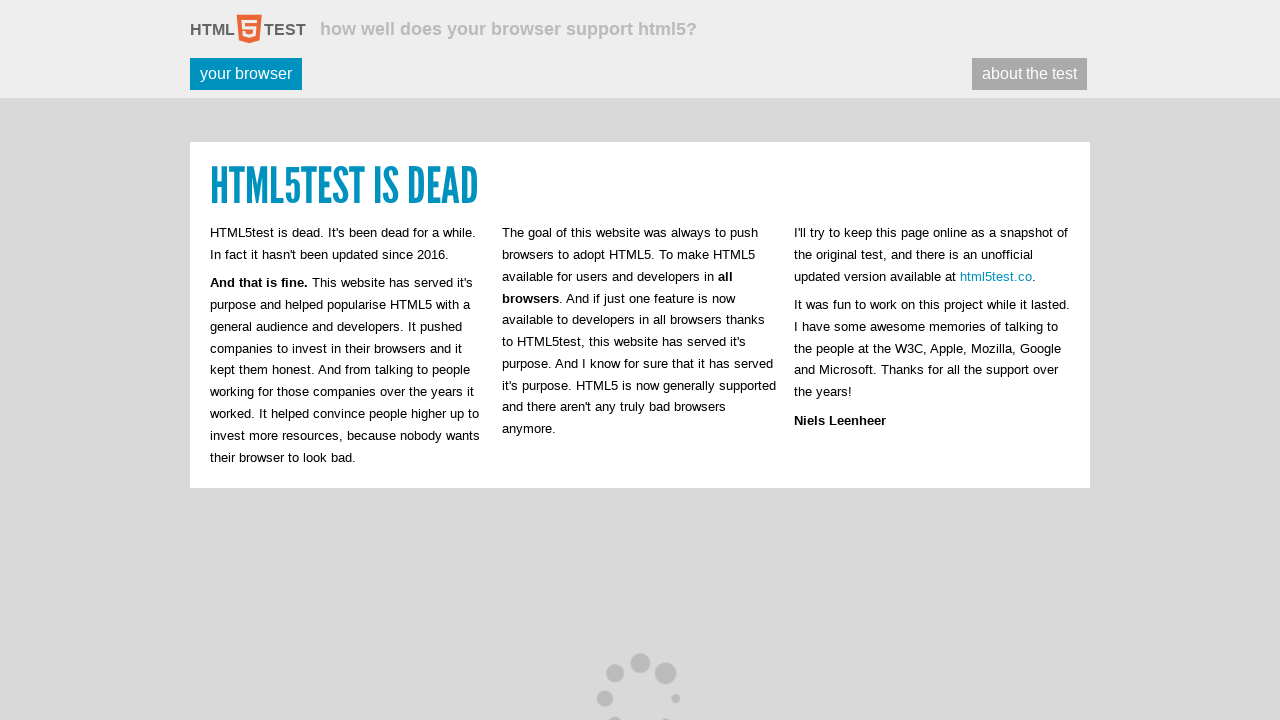

HTML5 compatibility score element loaded
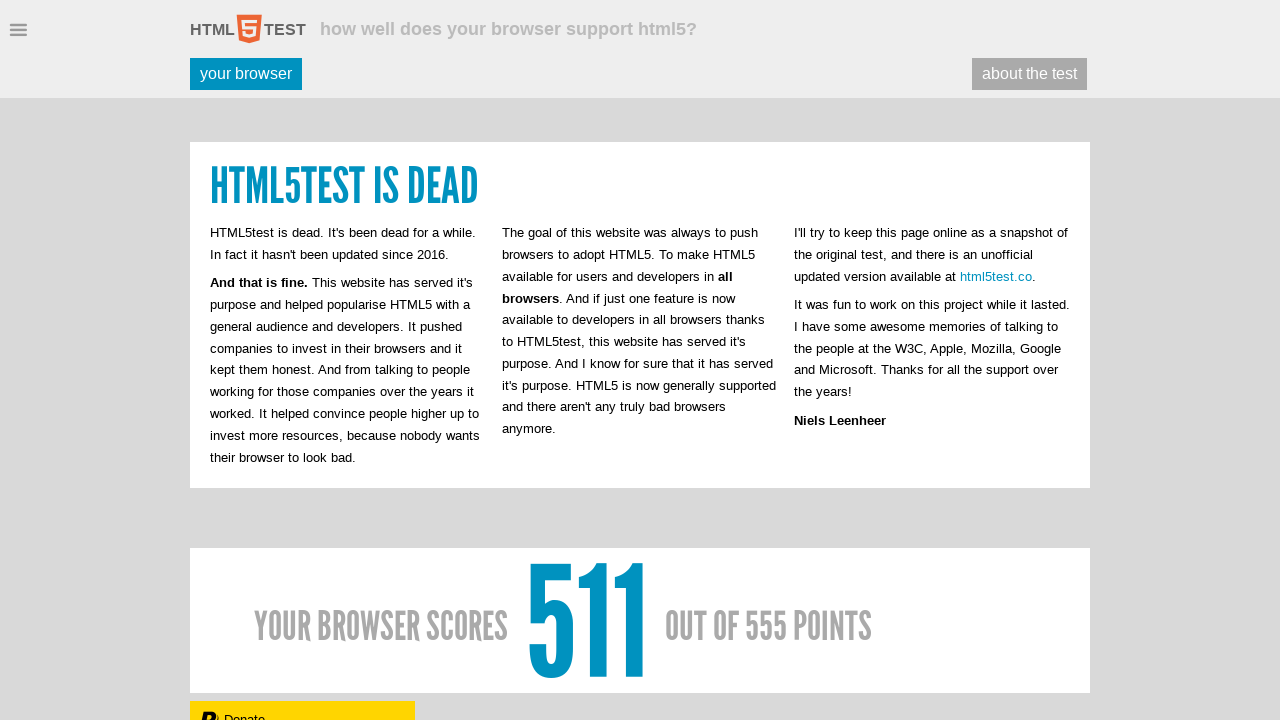

HTML5 compatibility score is now visible on the page
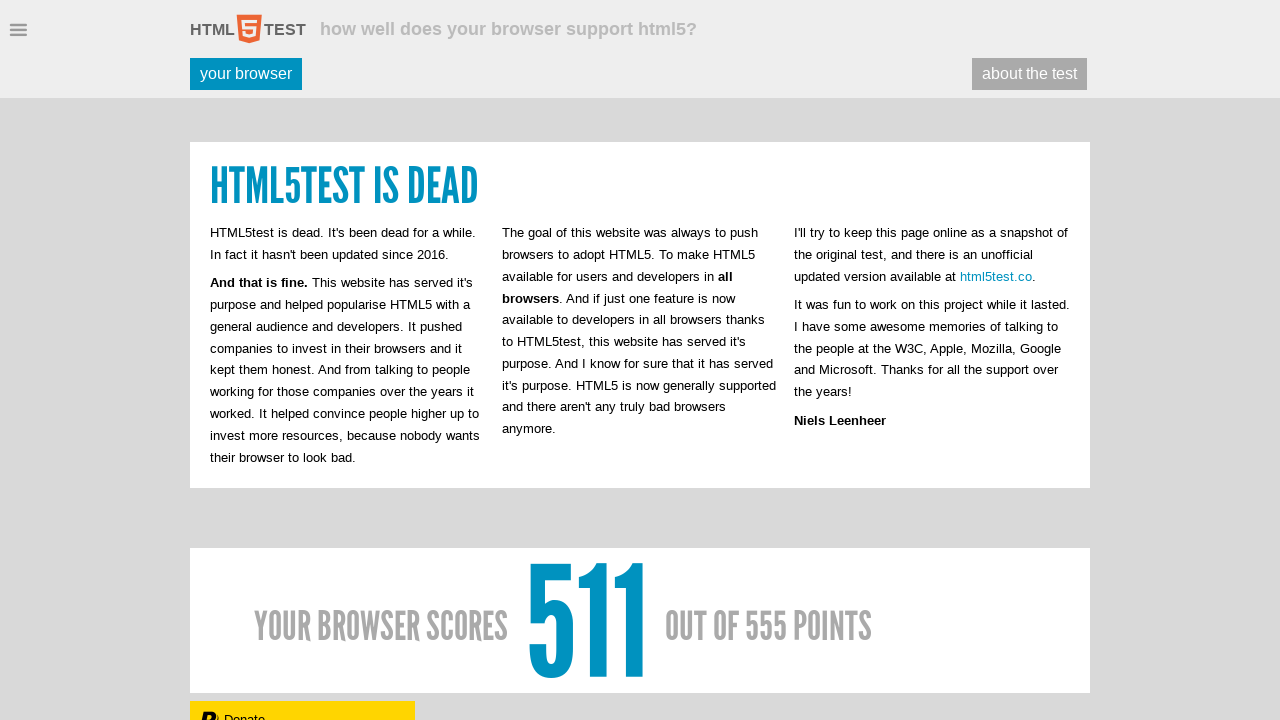

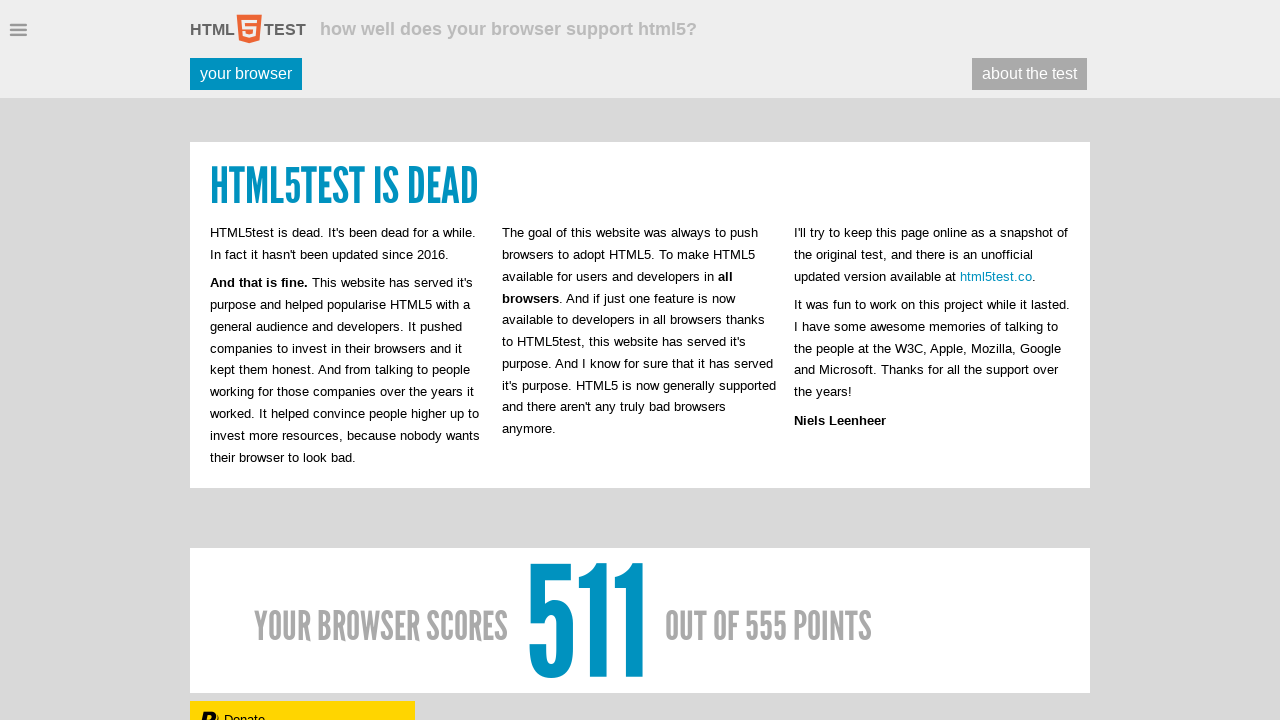